Tests drag and drop functionality by moving a draggable element (ball) to two different drop zones sequentially and verifying successful drops

Starting URL: https://v1.training-support.net/selenium/drag-drop

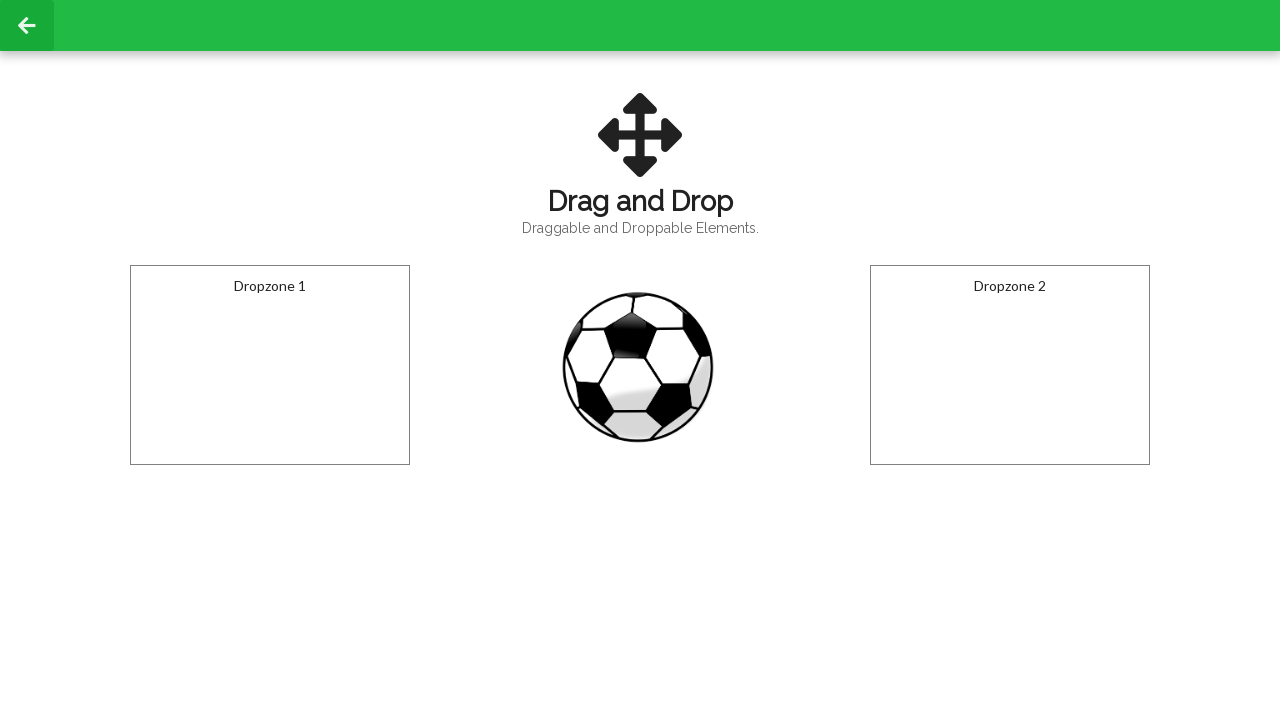

Located the draggable ball element
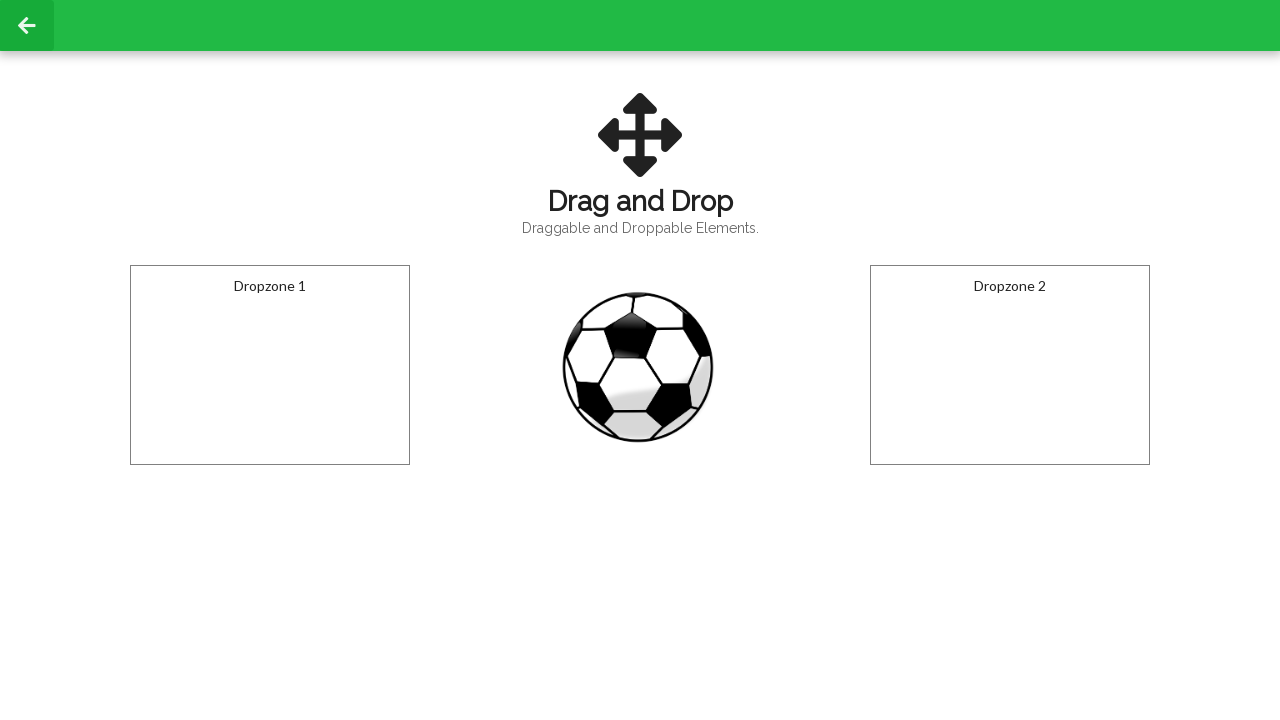

Located dropzone 1
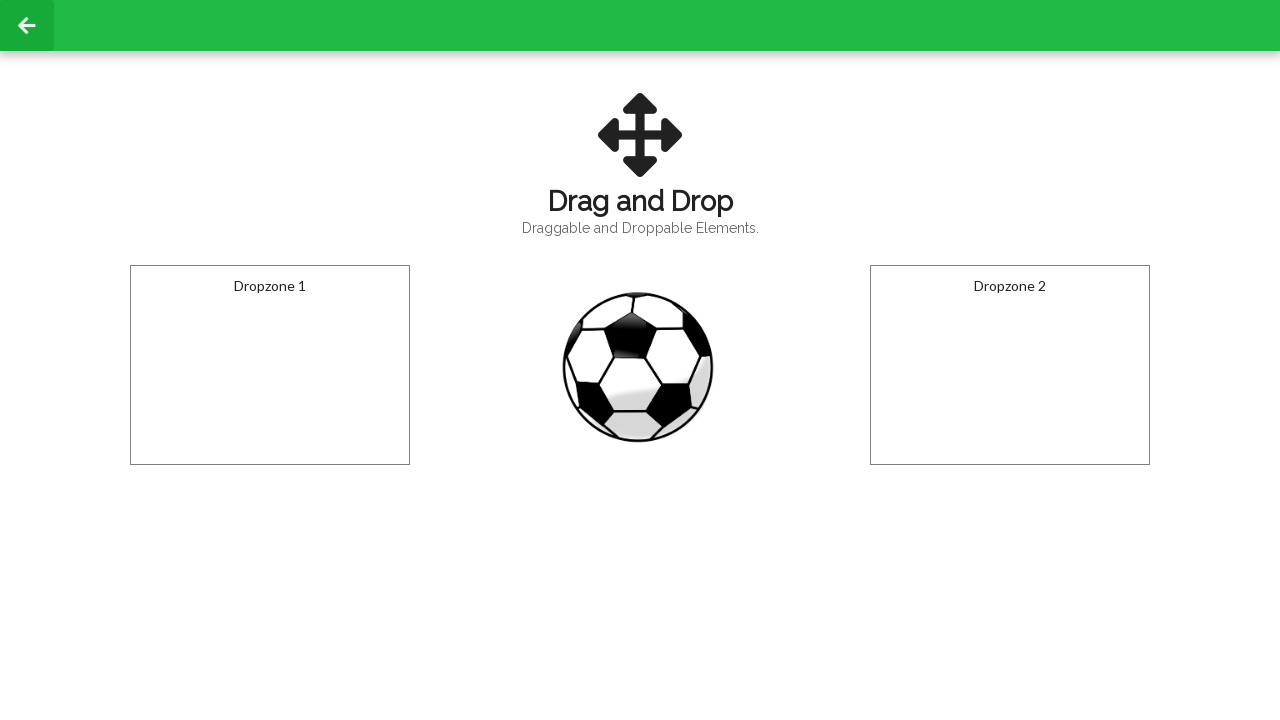

Dragged ball to dropzone 1 at (270, 365)
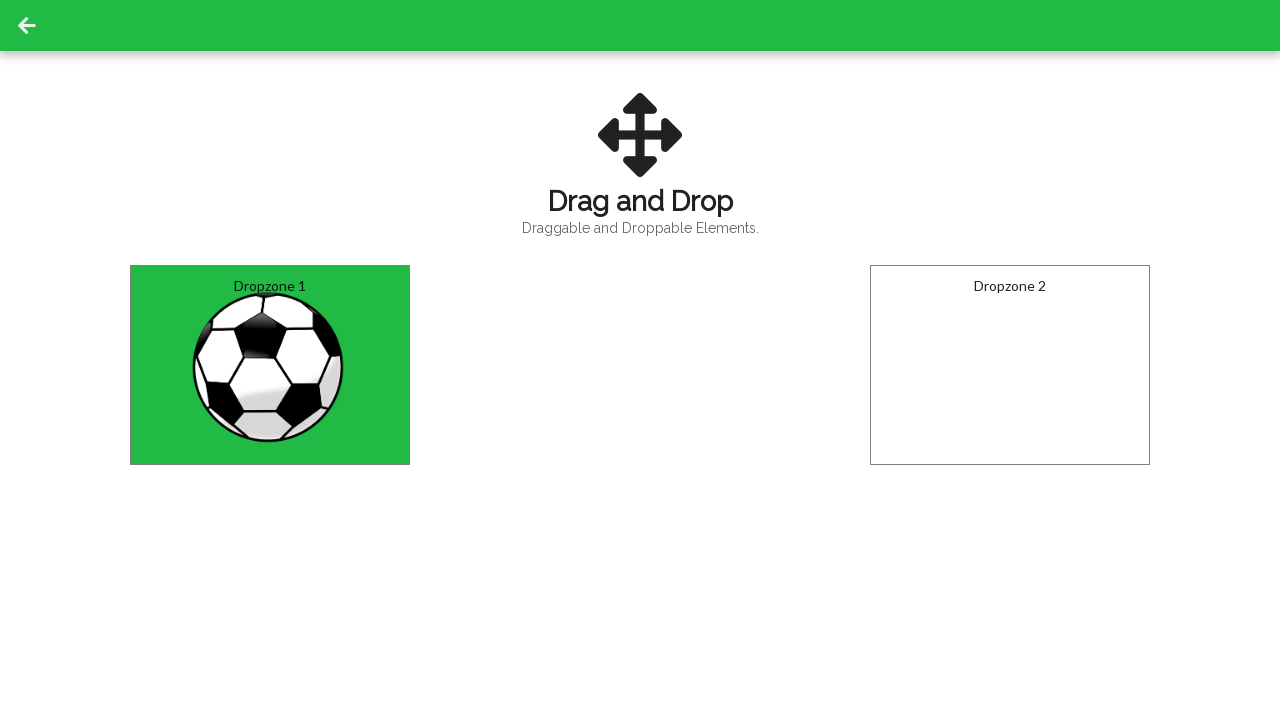

Waited 2 seconds for dropzone 1 drop to complete
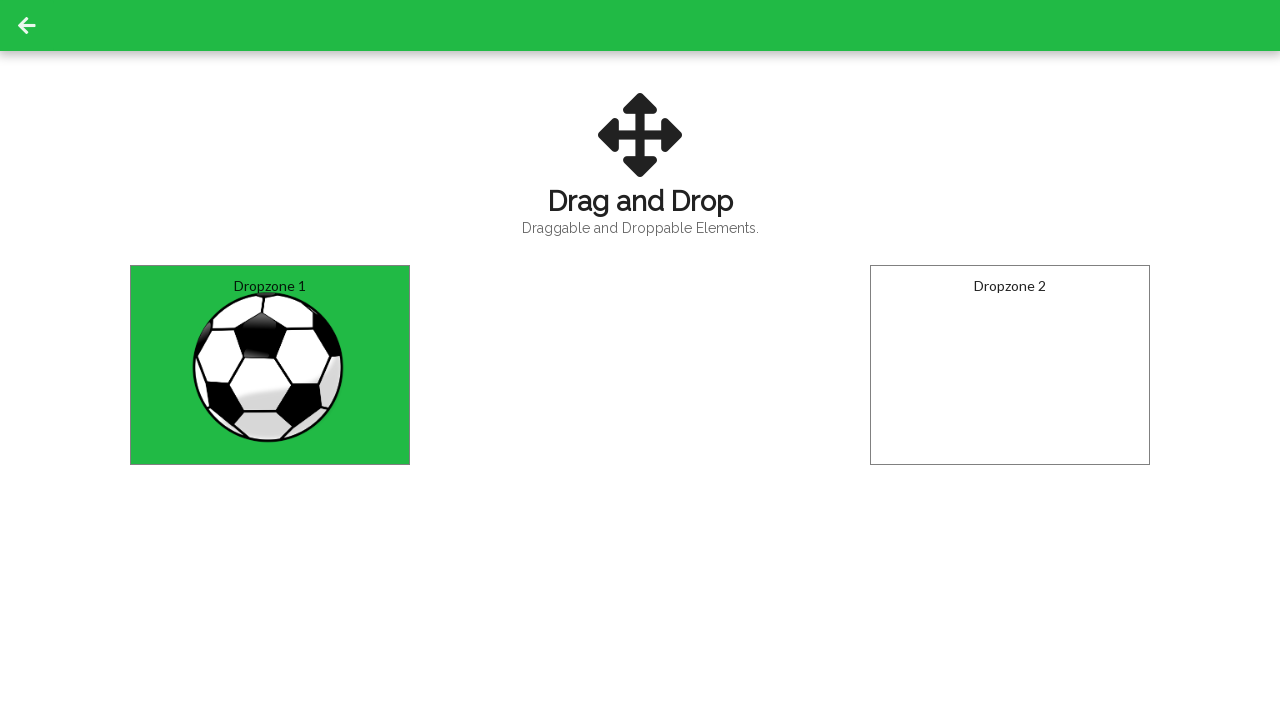

Verified ball was successfully dropped in dropzone 1
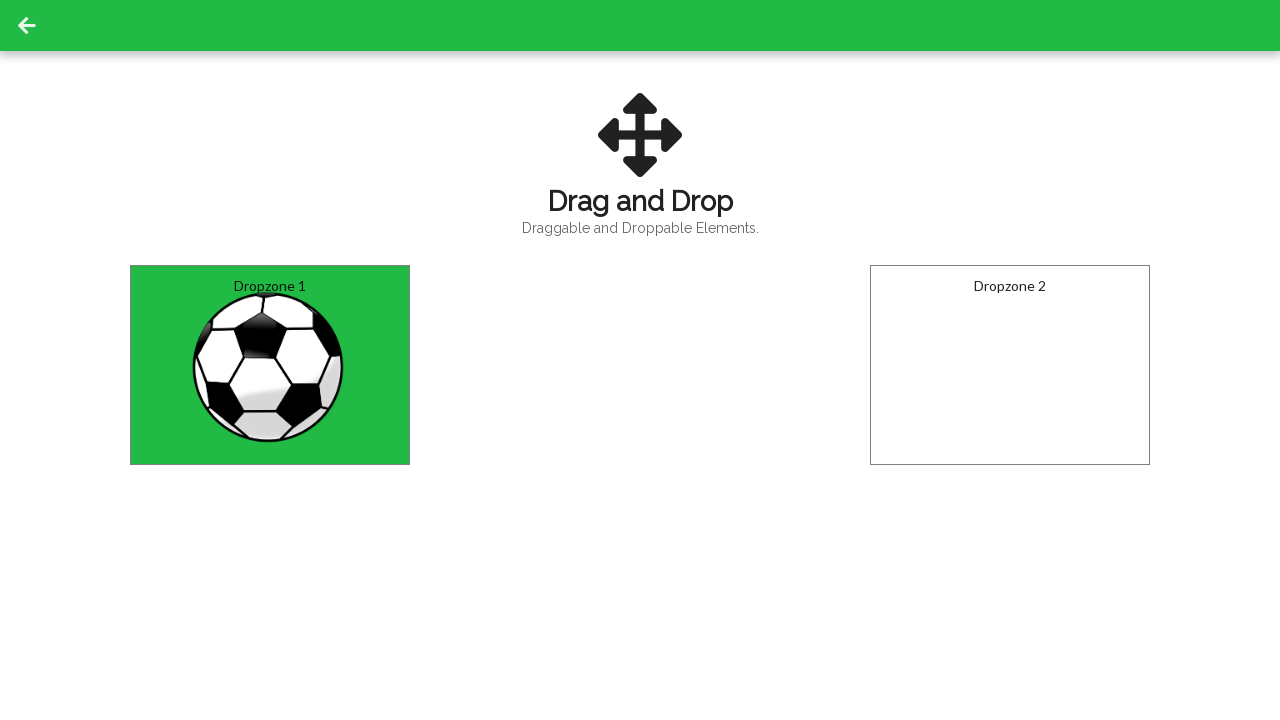

Located dropzone 2
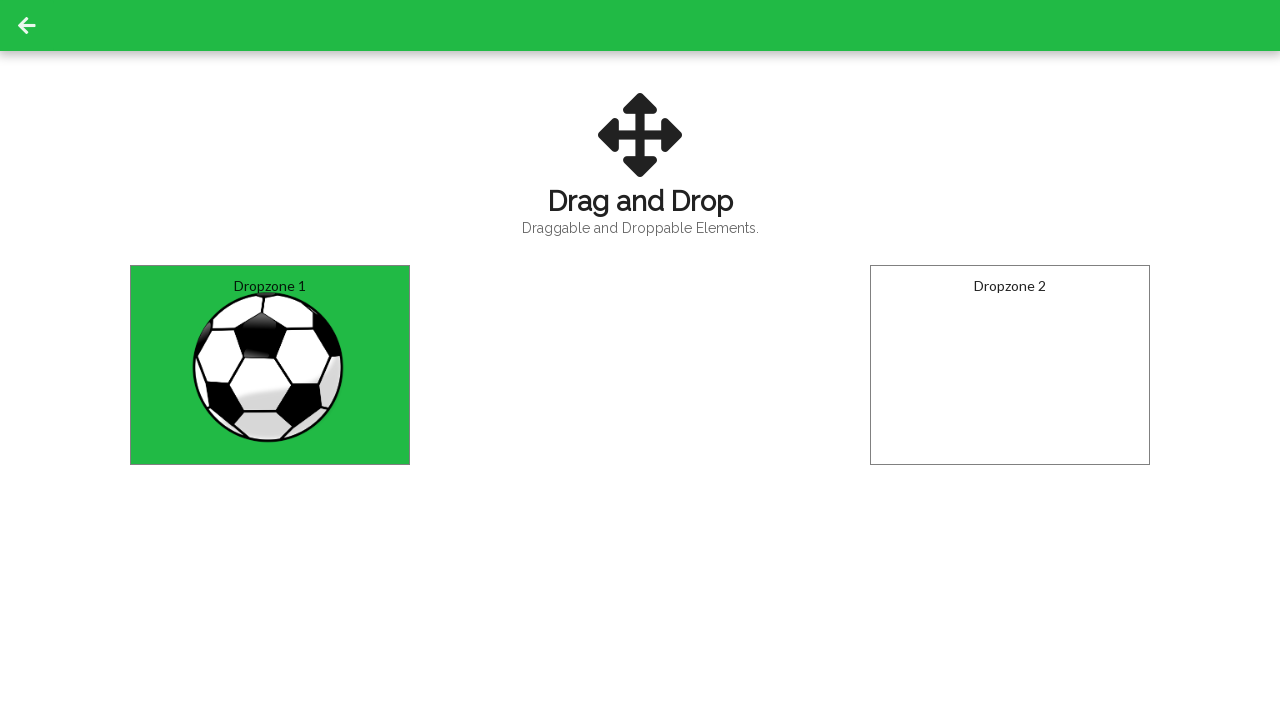

Dragged ball to dropzone 2 at (1010, 365)
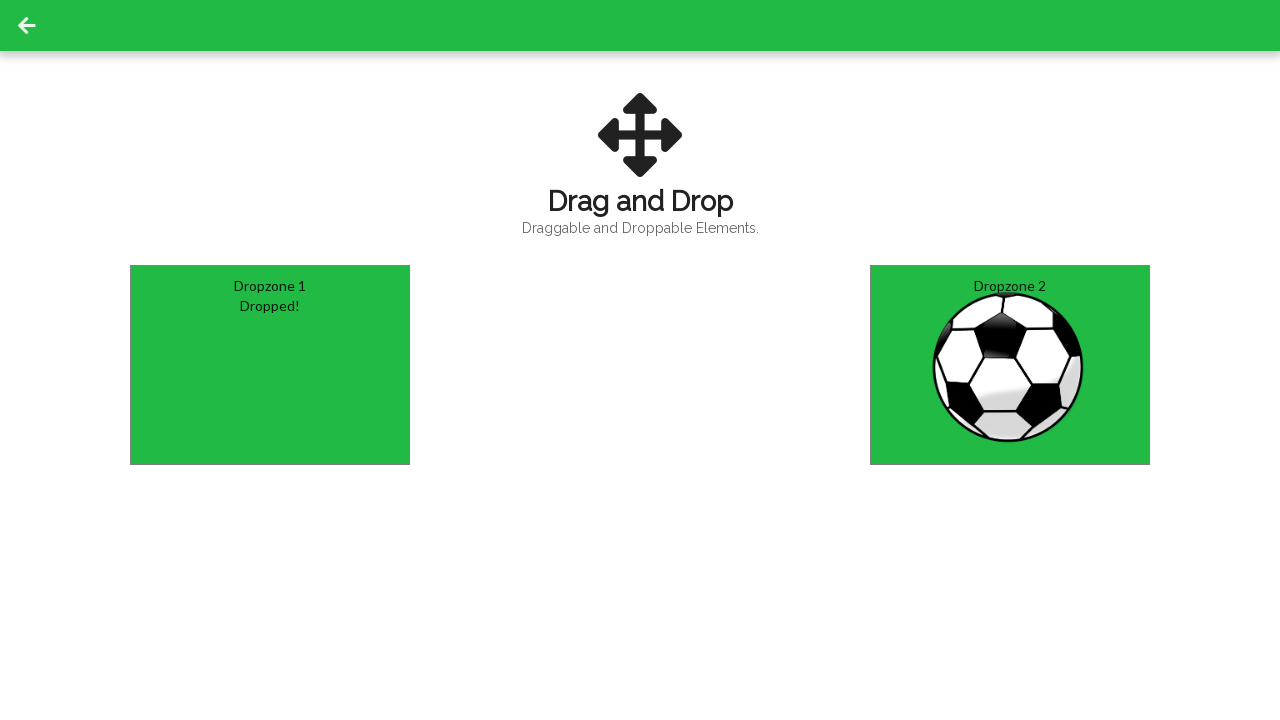

Waited 2 seconds for dropzone 2 drop to complete
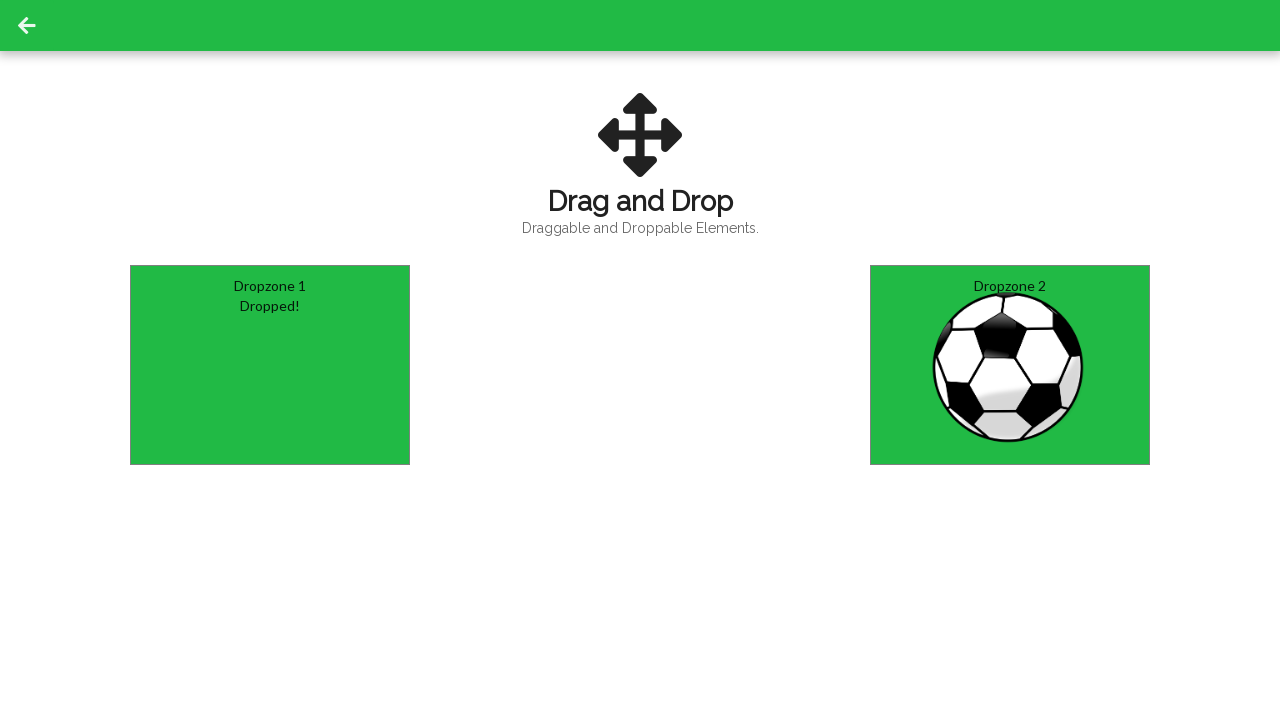

Verified ball was successfully dropped in dropzone 2
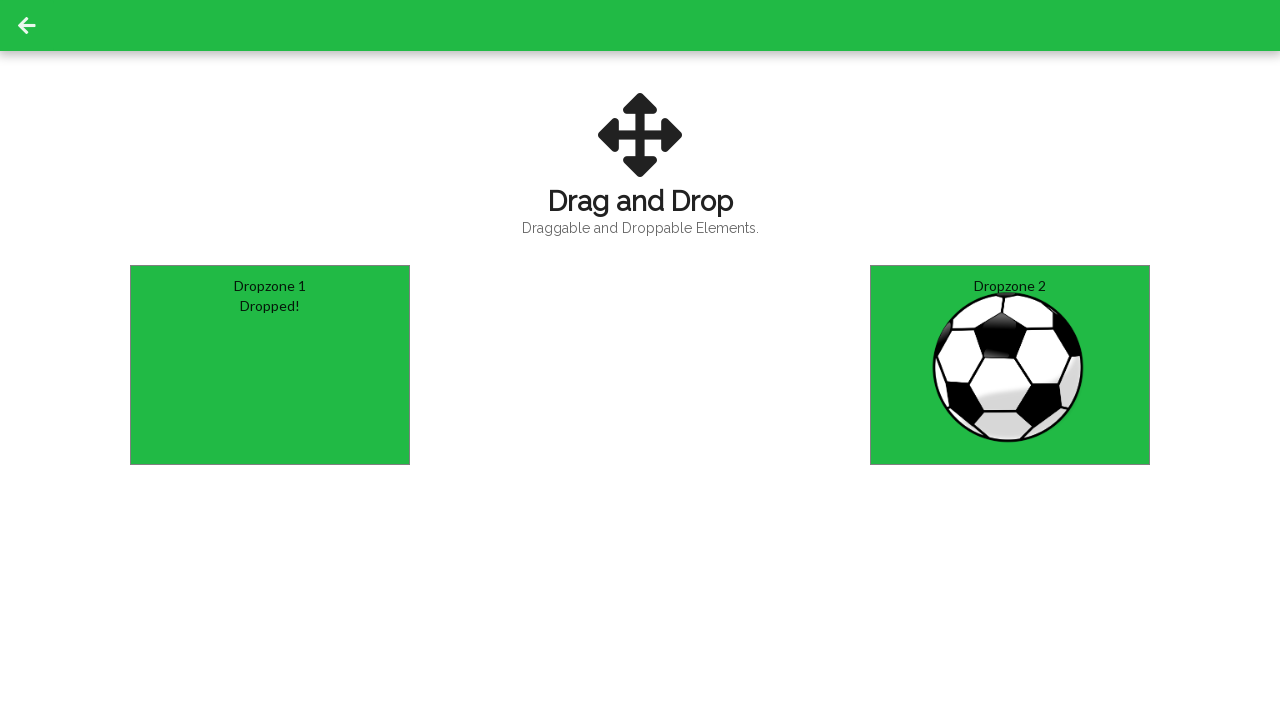

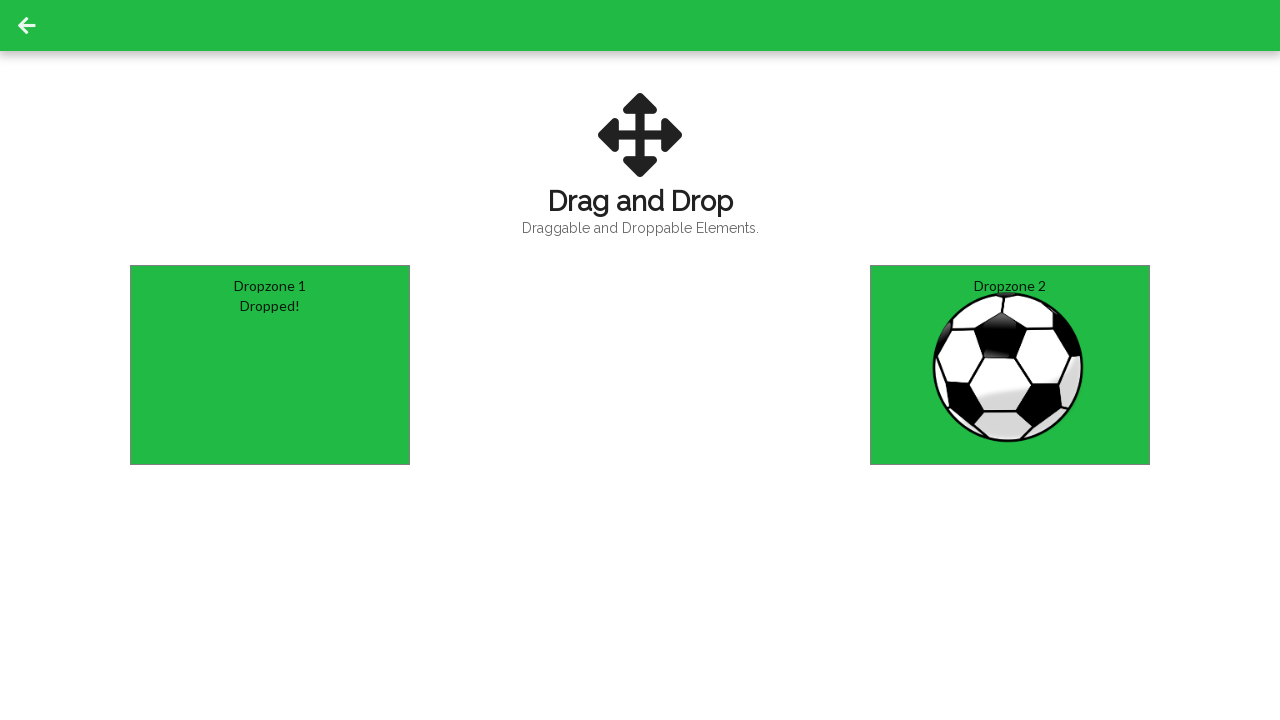